Tests clearing the complete state of all items by checking and then unchecking the toggle all checkbox.

Starting URL: https://demo.playwright.dev/todomvc

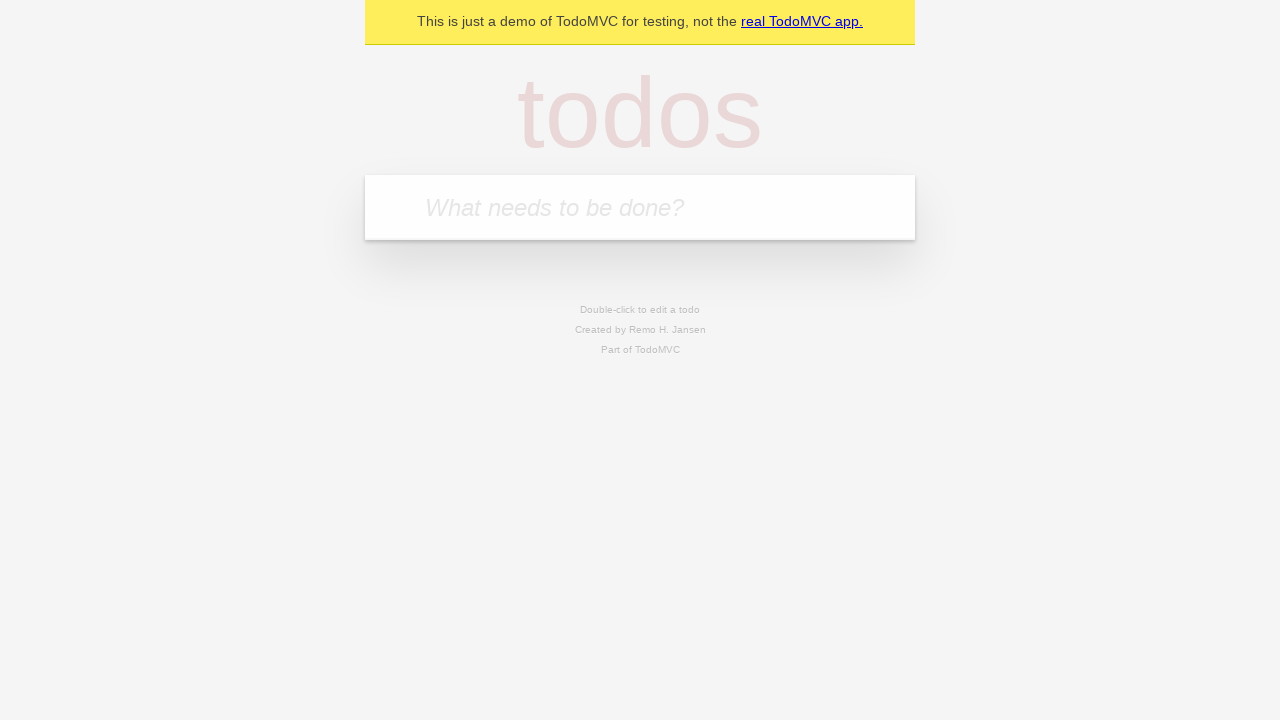

Filled todo input with 'buy some cheese' on internal:attr=[placeholder="What needs to be done?"i]
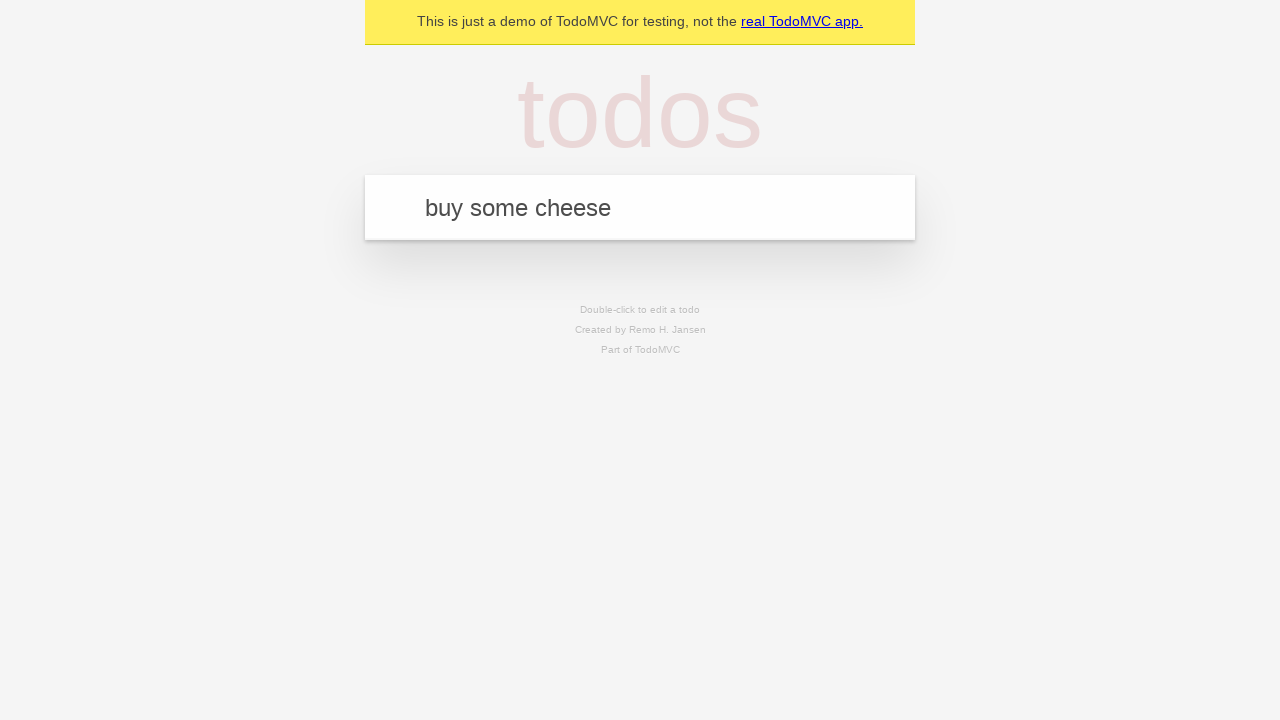

Pressed Enter to add first todo item on internal:attr=[placeholder="What needs to be done?"i]
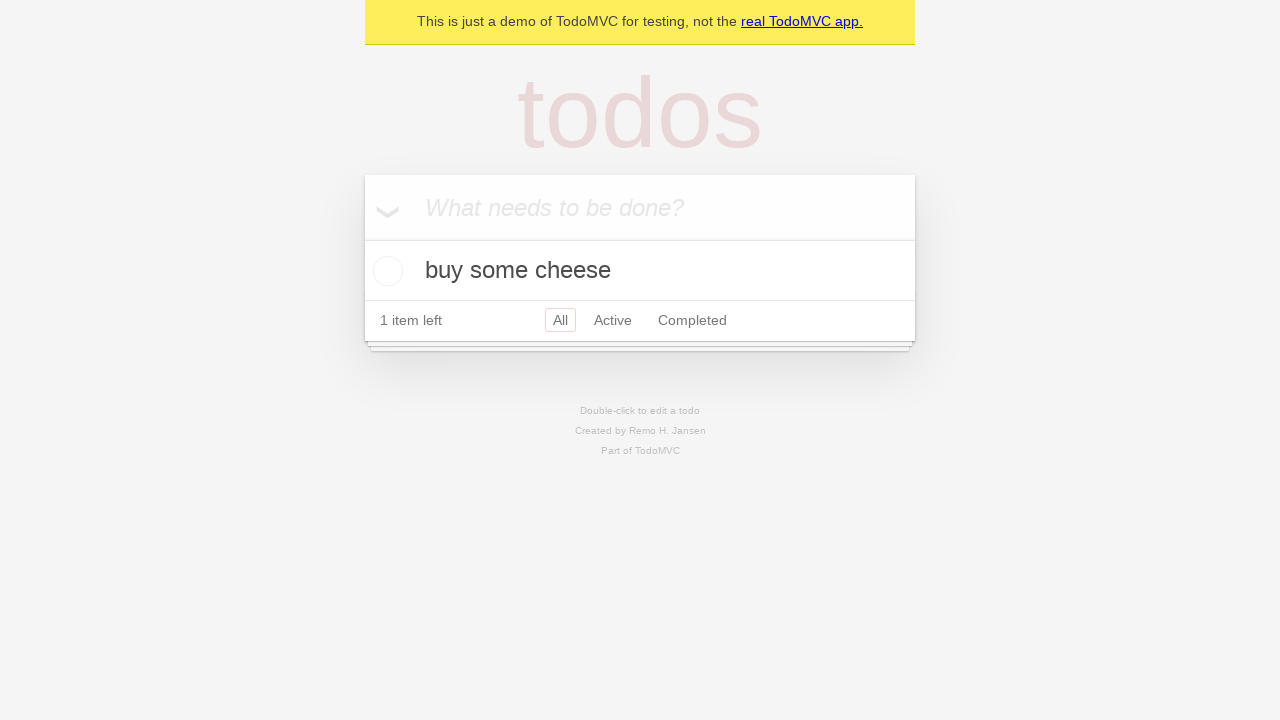

Filled todo input with 'feed the cat' on internal:attr=[placeholder="What needs to be done?"i]
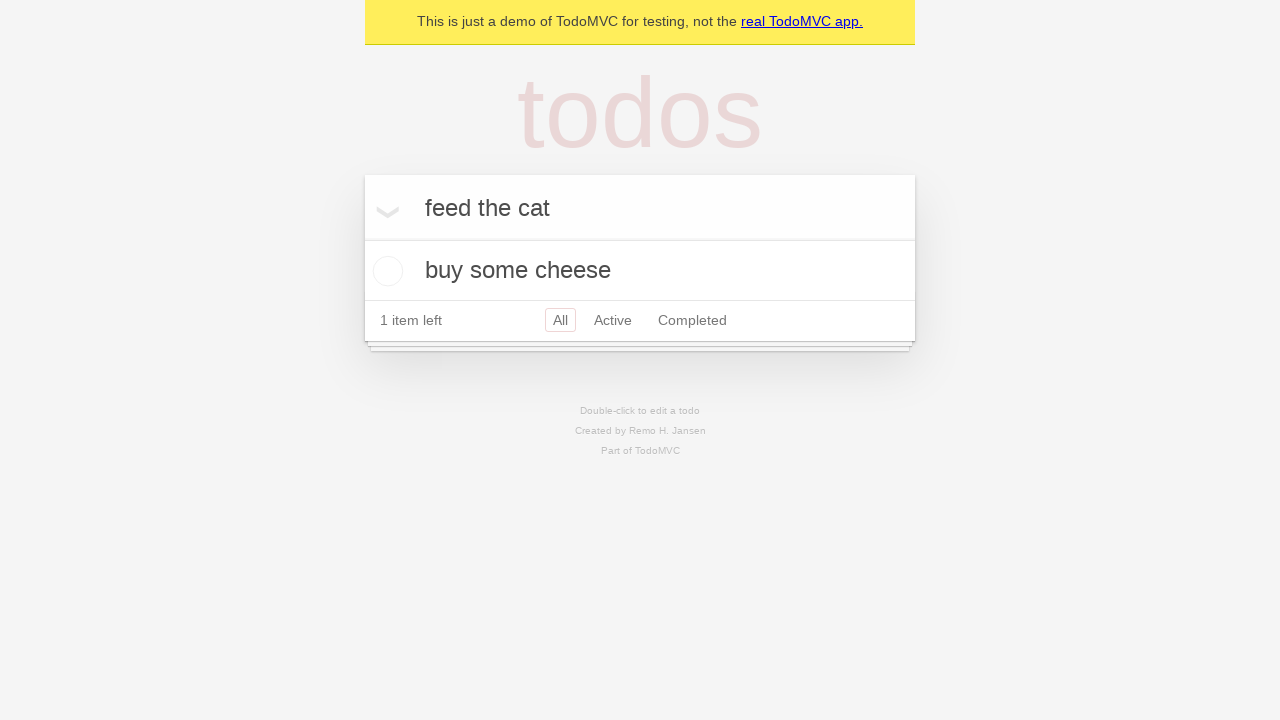

Pressed Enter to add second todo item on internal:attr=[placeholder="What needs to be done?"i]
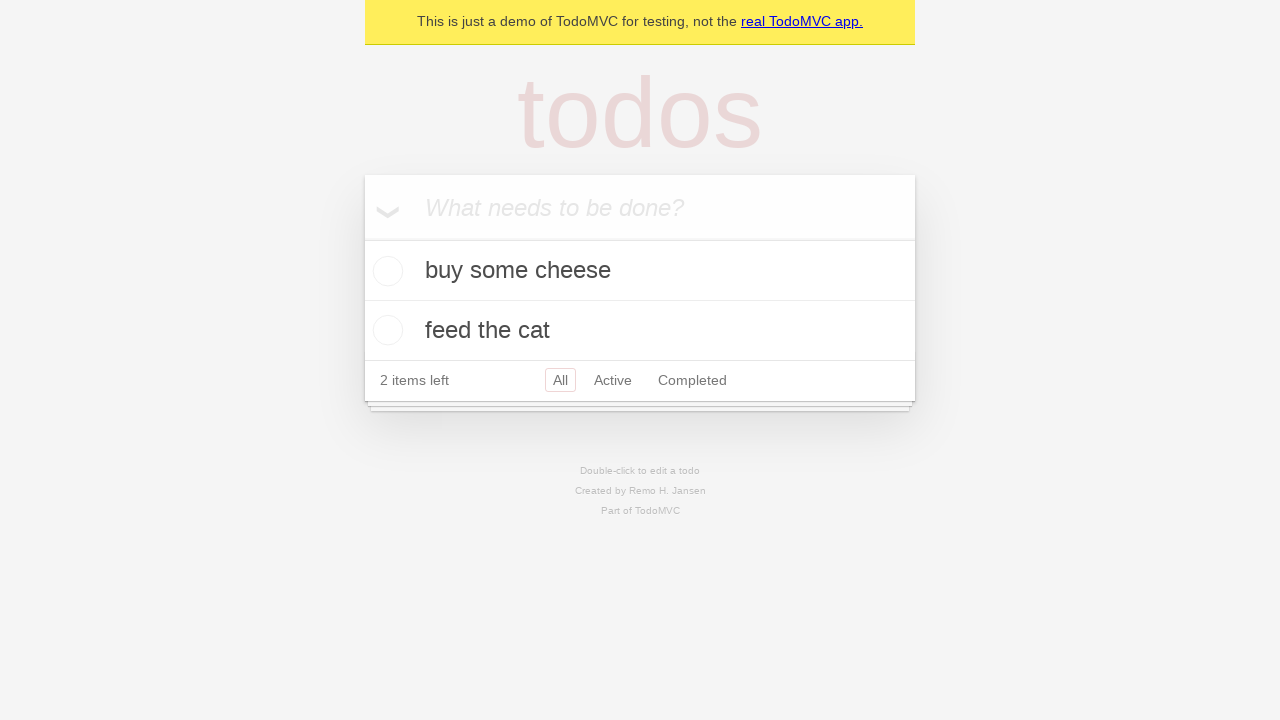

Filled todo input with 'book a doctors appointment' on internal:attr=[placeholder="What needs to be done?"i]
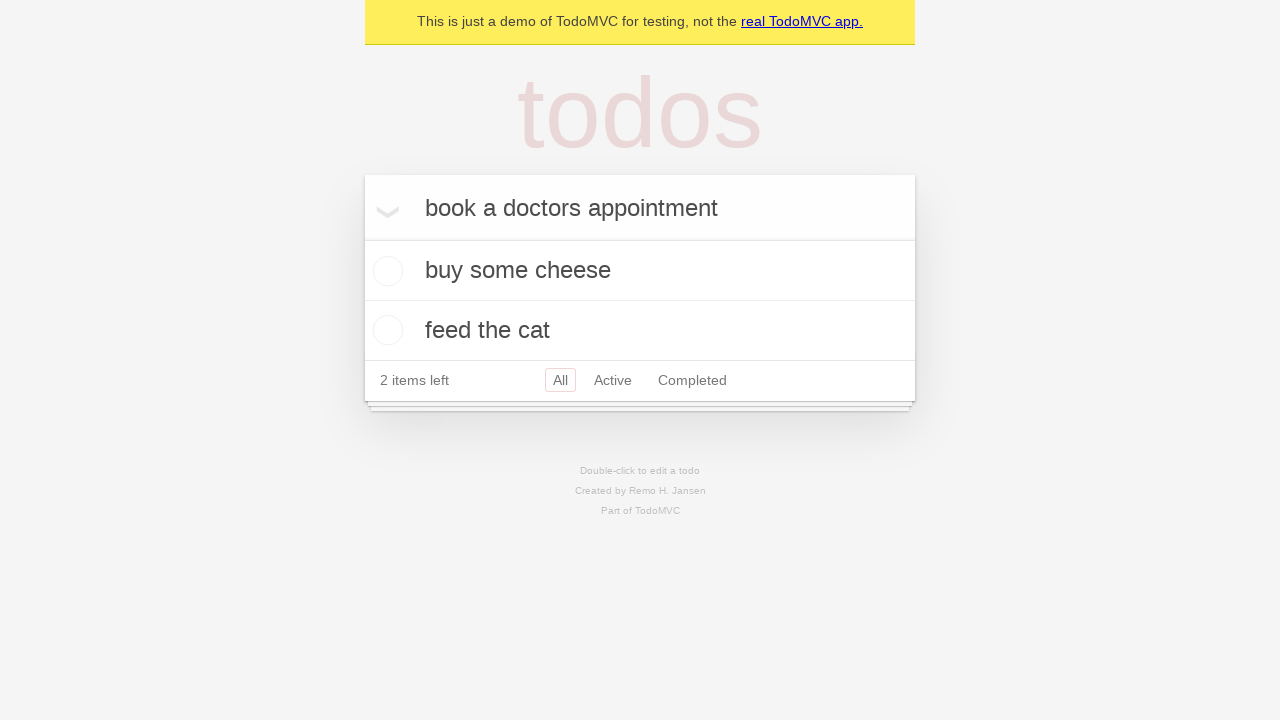

Pressed Enter to add third todo item on internal:attr=[placeholder="What needs to be done?"i]
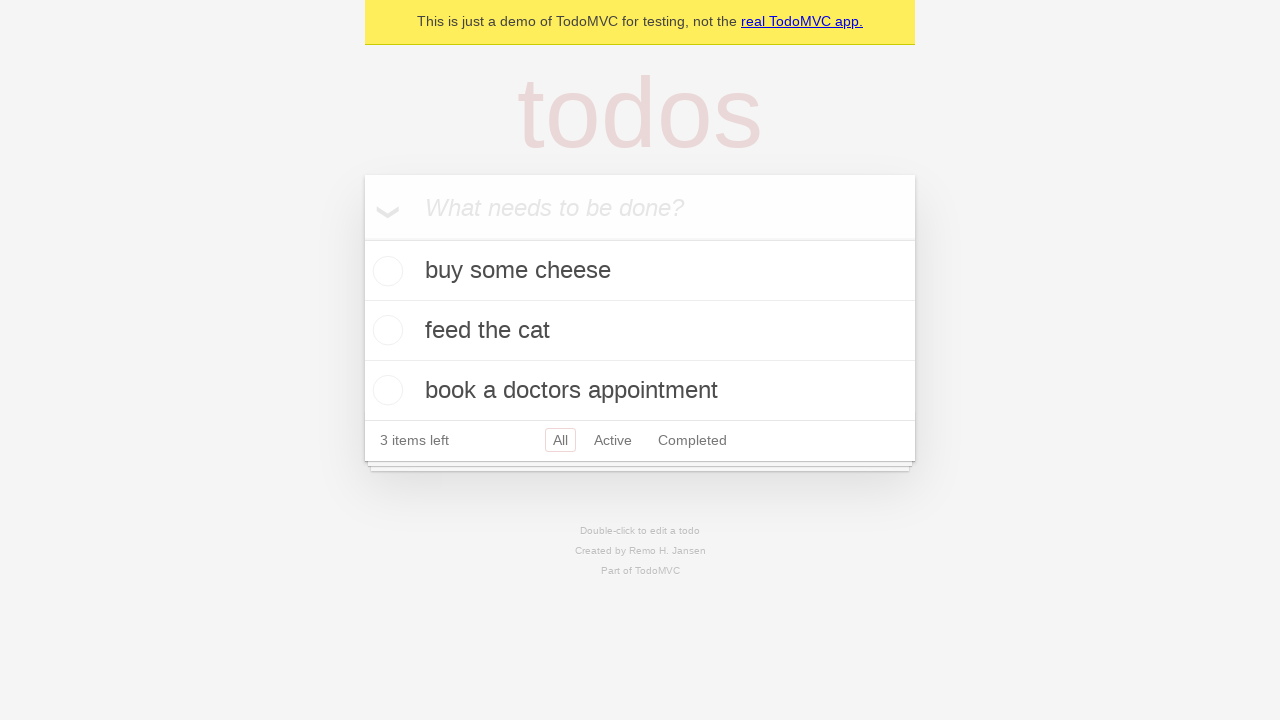

Checked the 'Mark all as complete' toggle to complete all items at (362, 238) on internal:label="Mark all as complete"i
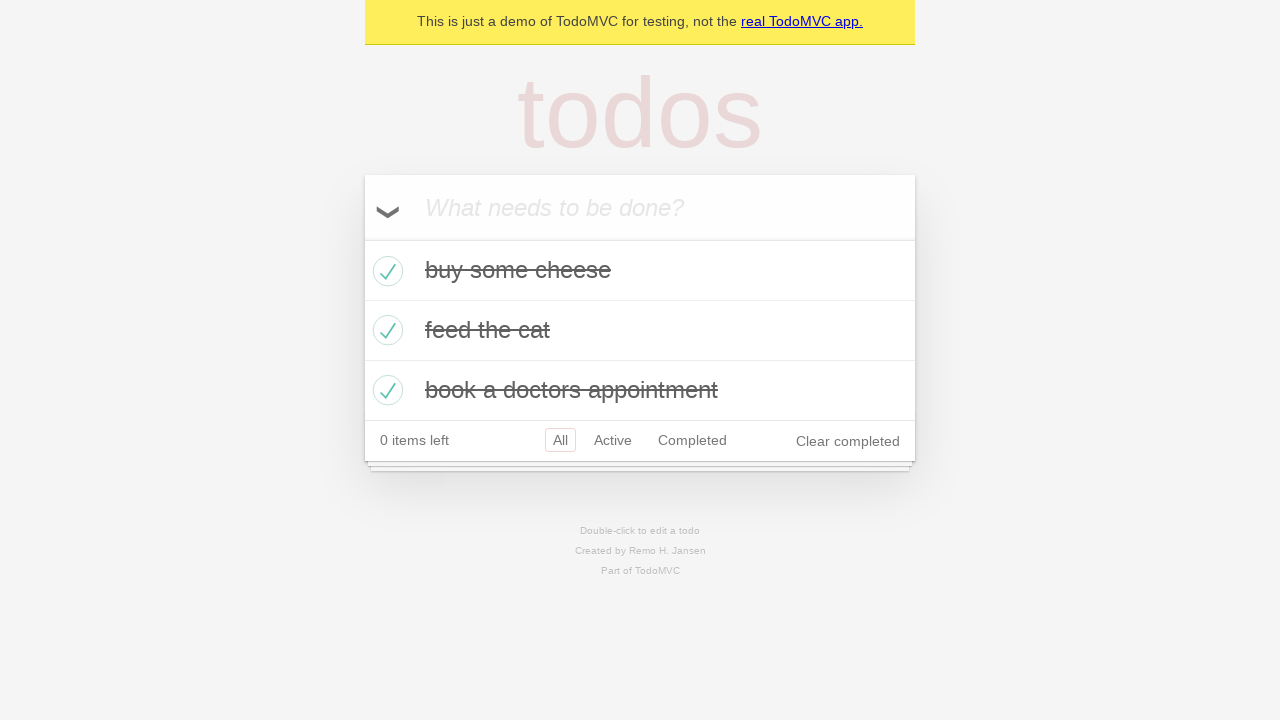

Unchecked the 'Mark all as complete' toggle to clear complete state of all items at (362, 238) on internal:label="Mark all as complete"i
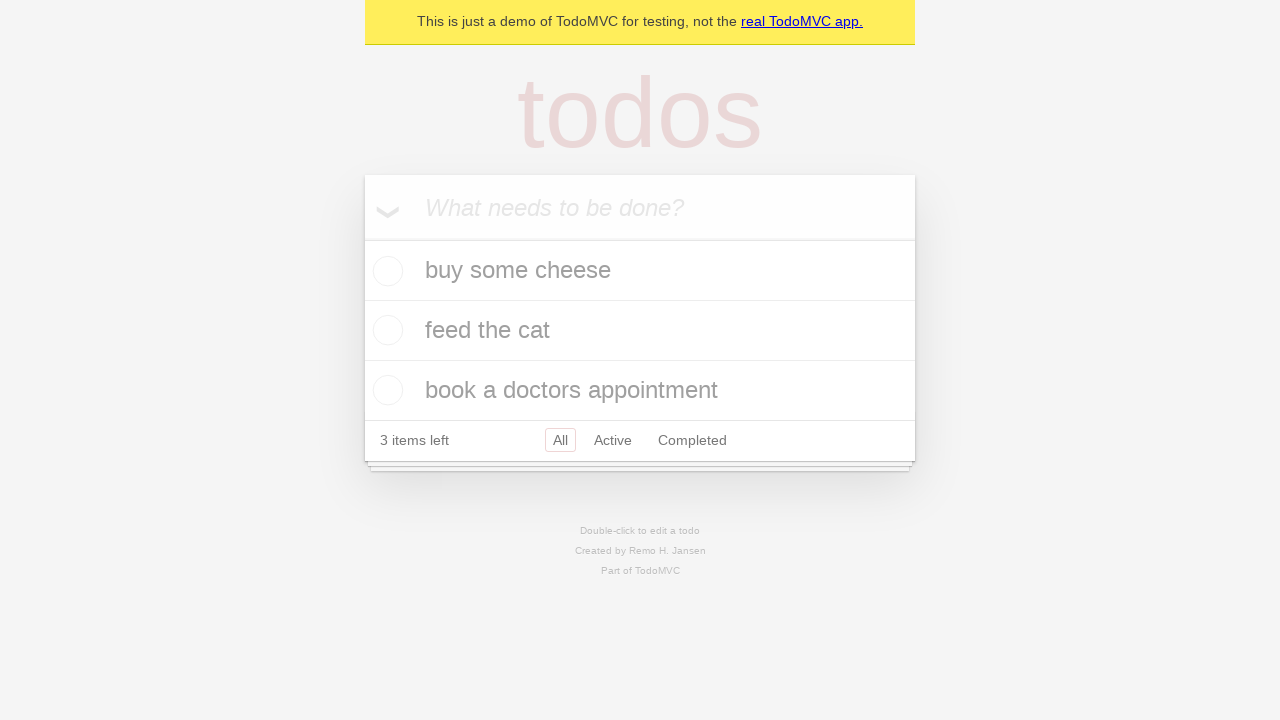

Waited for todo items to be present in the DOM
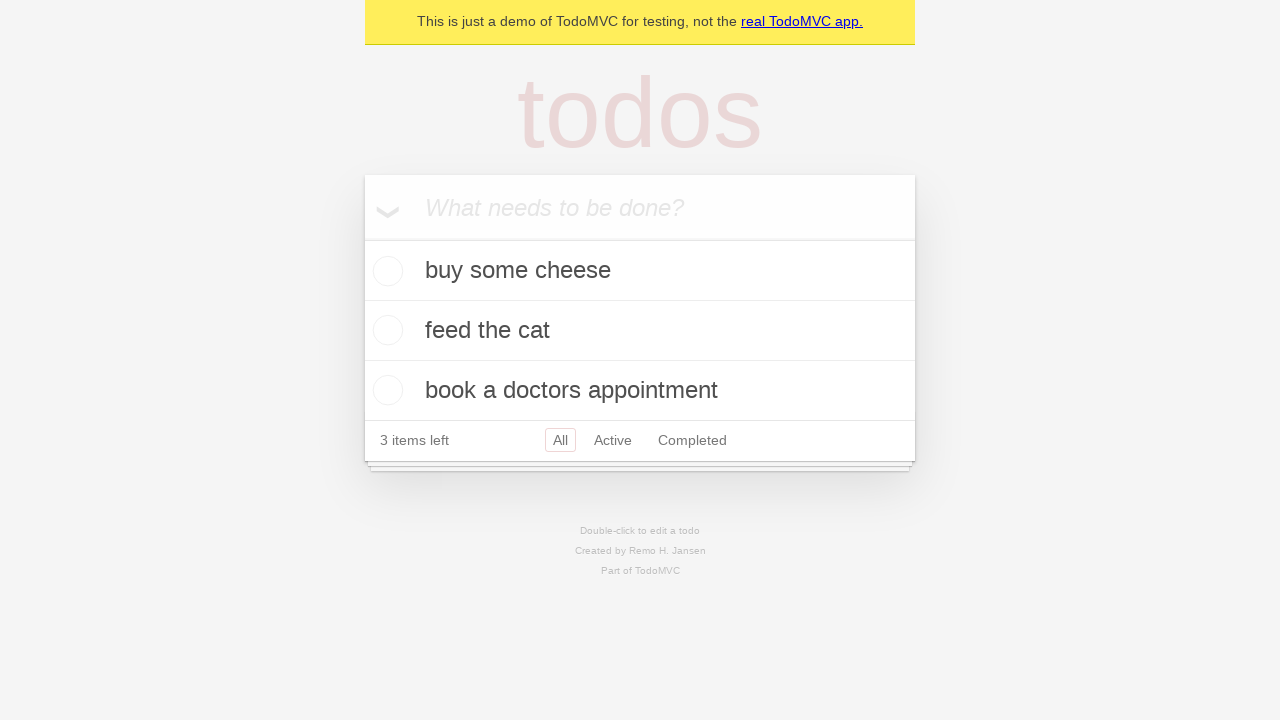

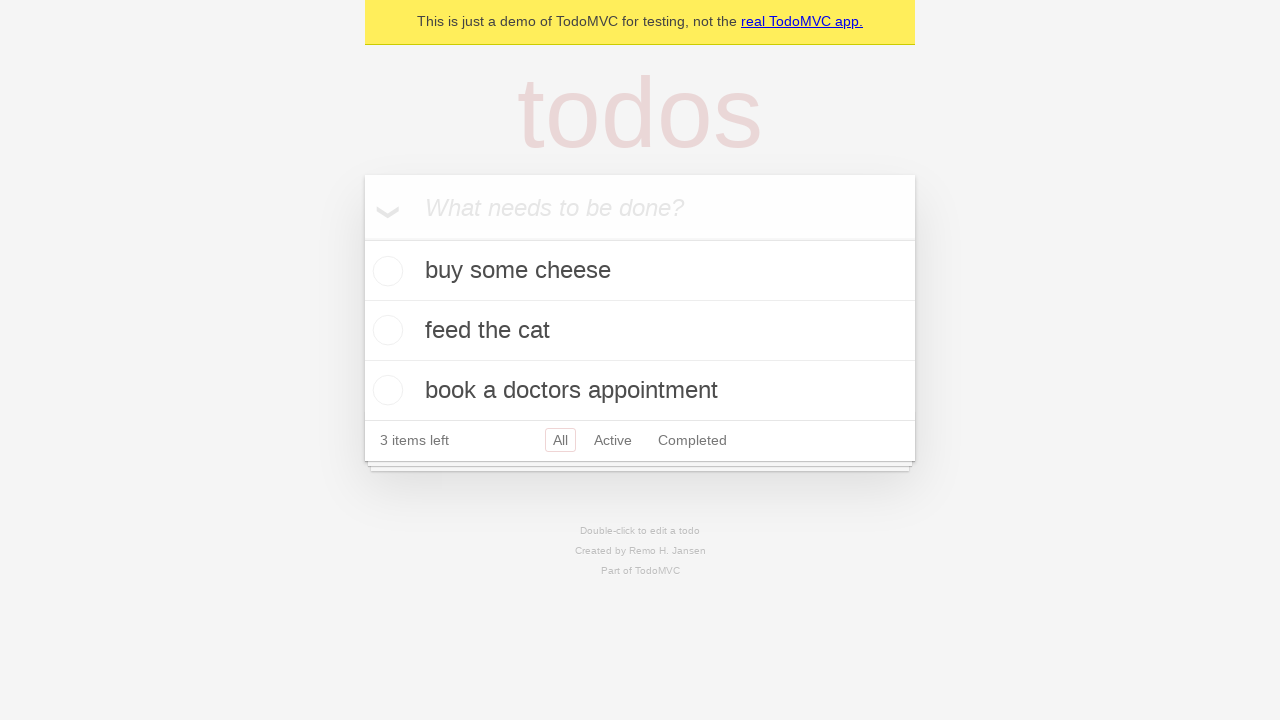